Tests an explicit wait scenario by waiting for a price to become $100, then clicking a book button, reading a value from the page, calculating a mathematical expression, and submitting the answer.

Starting URL: http://suninjuly.github.io/explicit_wait2.html

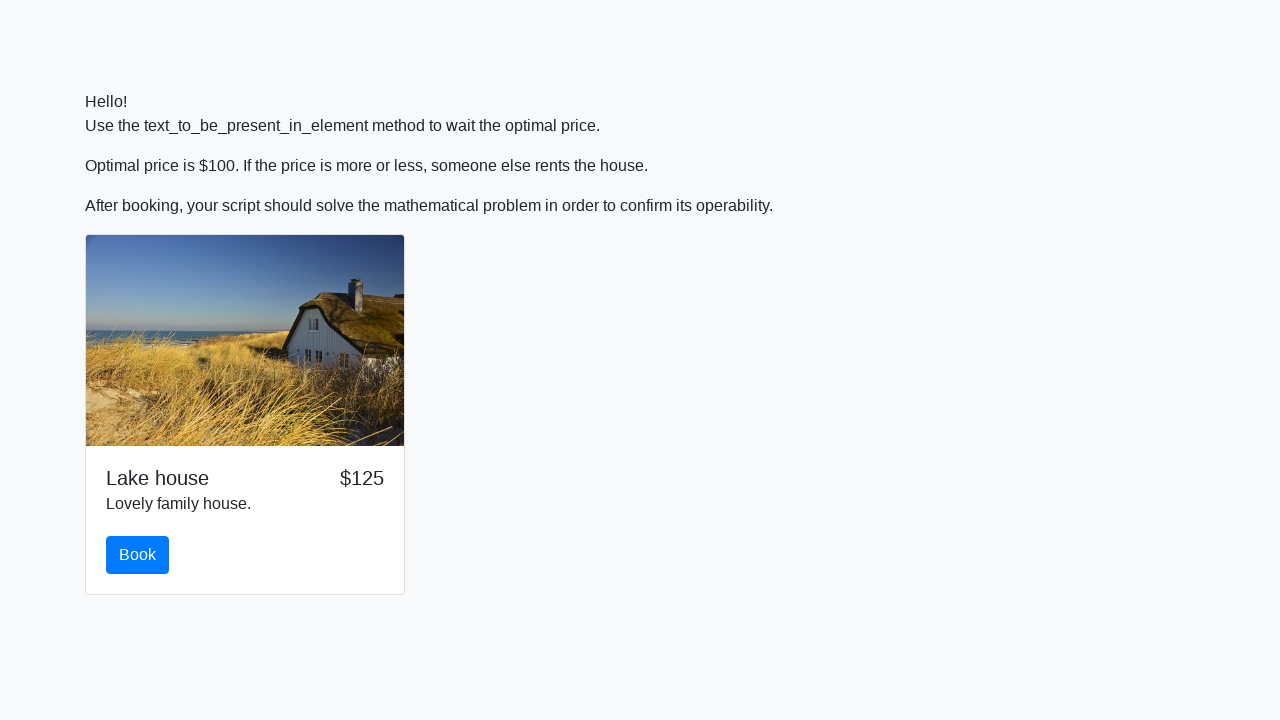

Waited for price to become $100
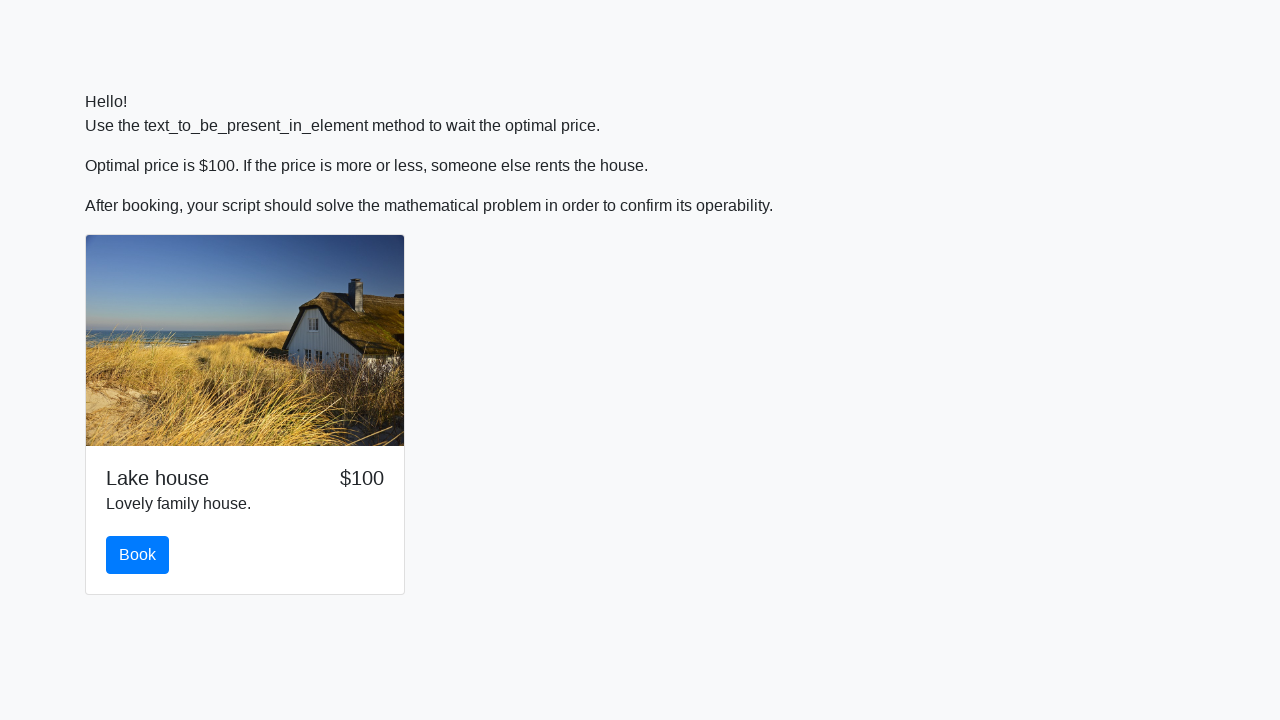

Clicked the book button at (138, 555) on #book
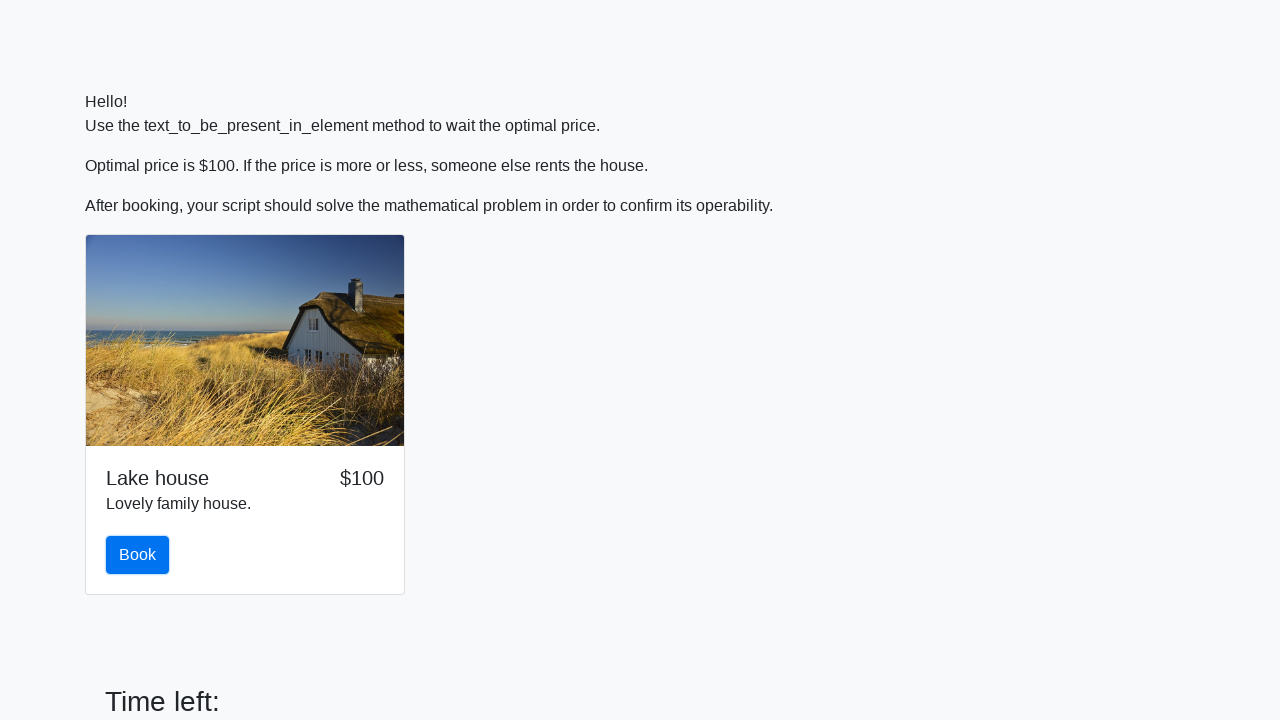

Retrieved x value from page: 362
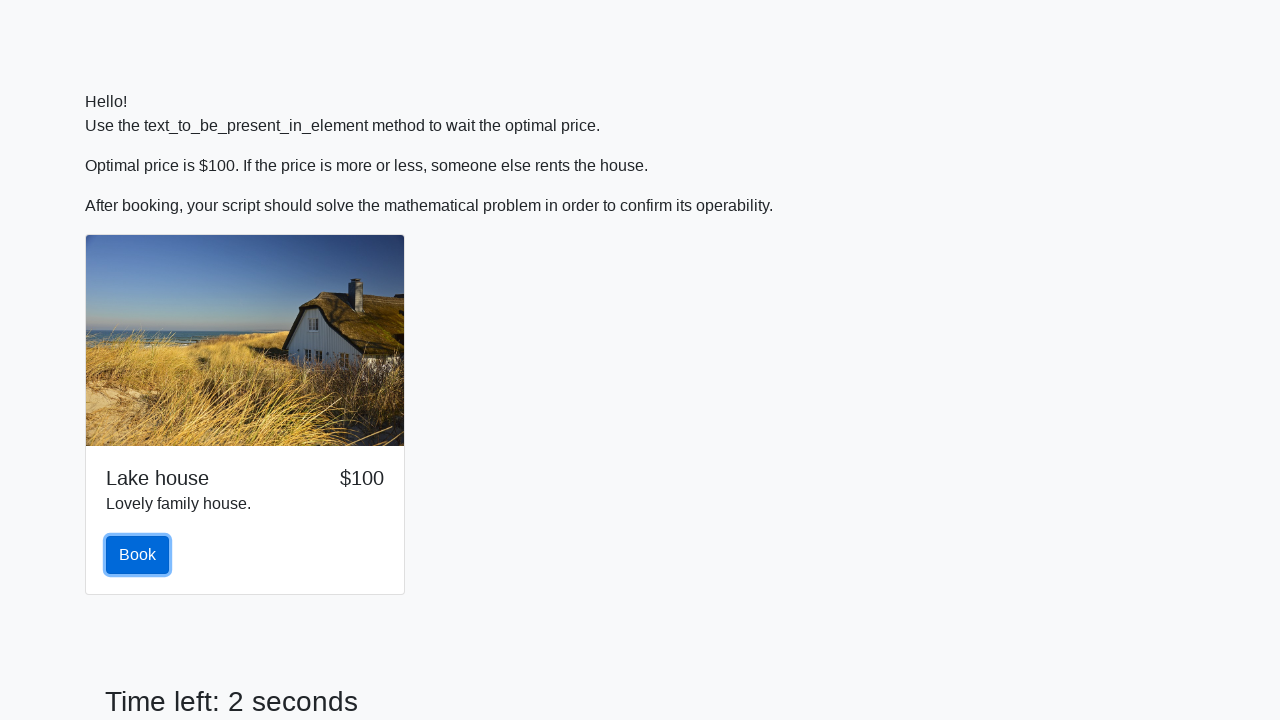

Calculated answer using mathematical expression: 2.064849581451936
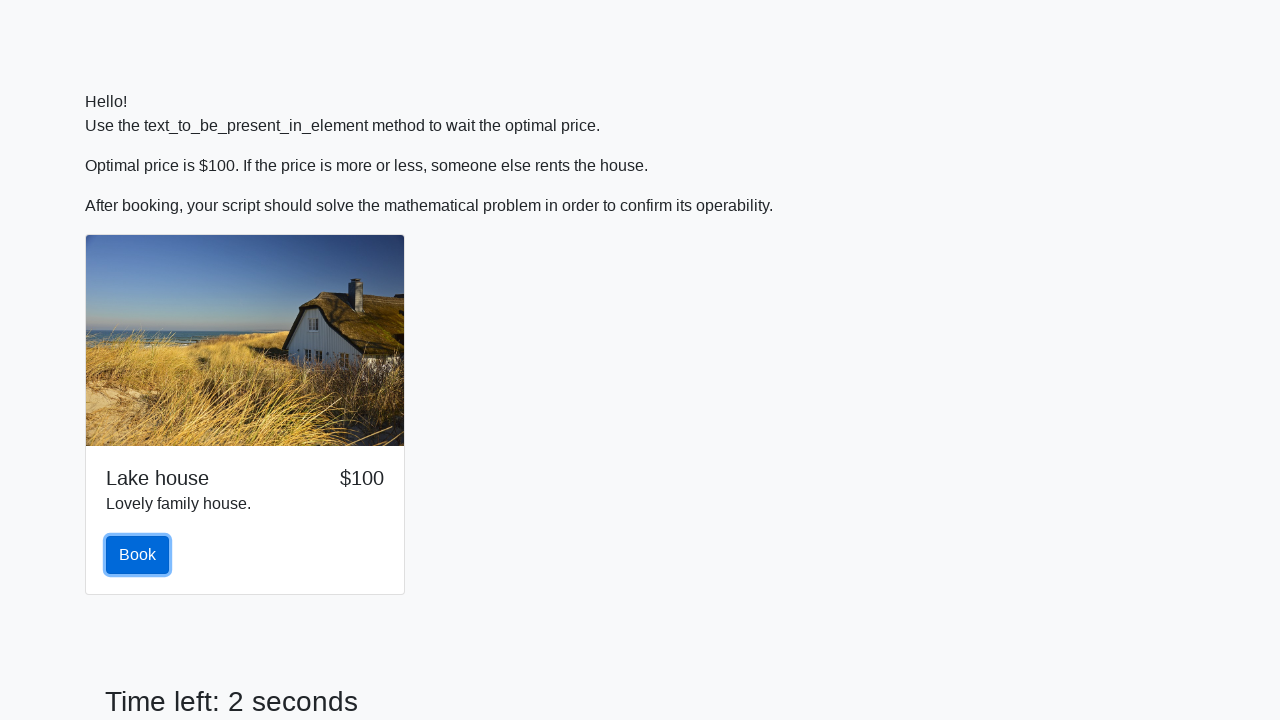

Filled answer field with calculated value on #answer
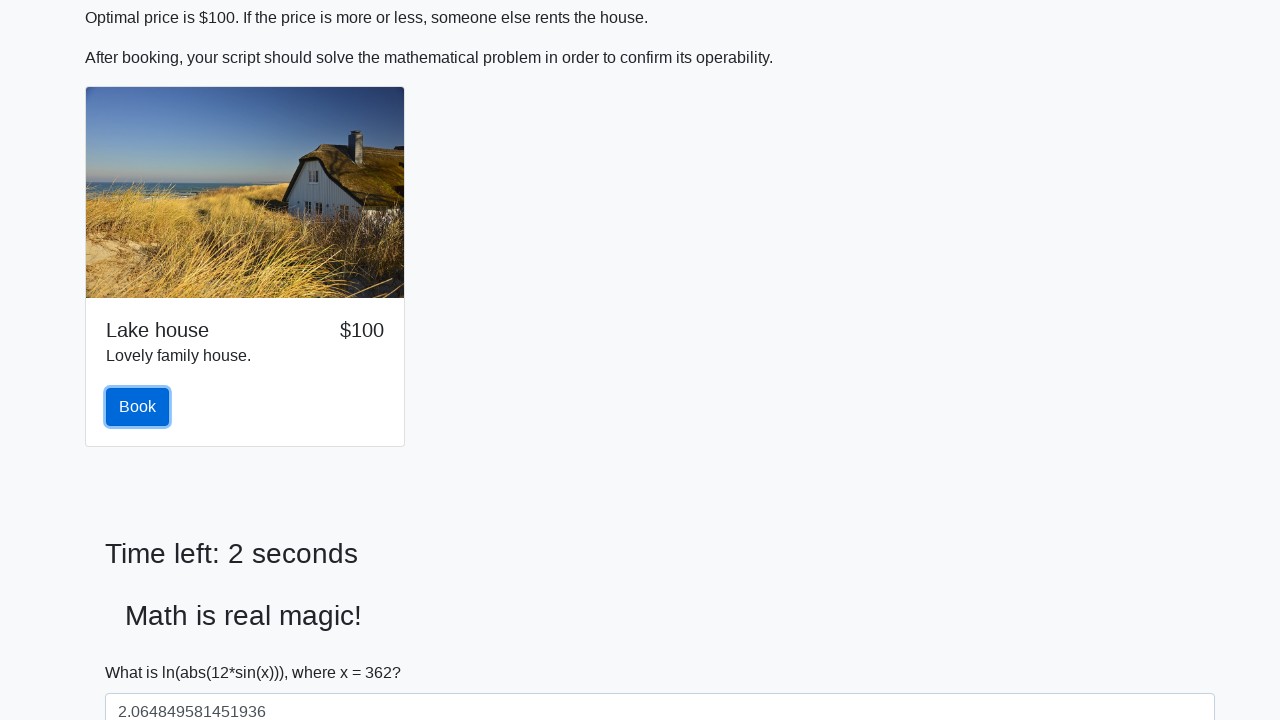

Clicked the solve button to submit answer at (143, 651) on #solve
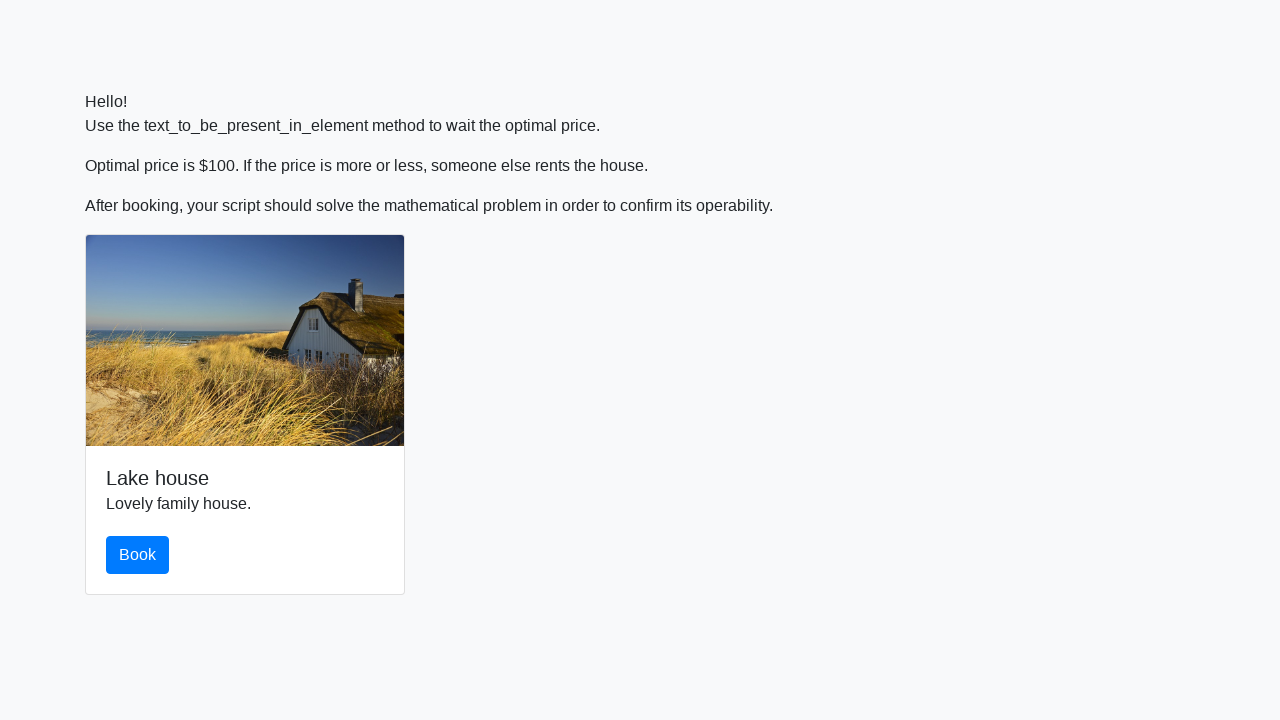

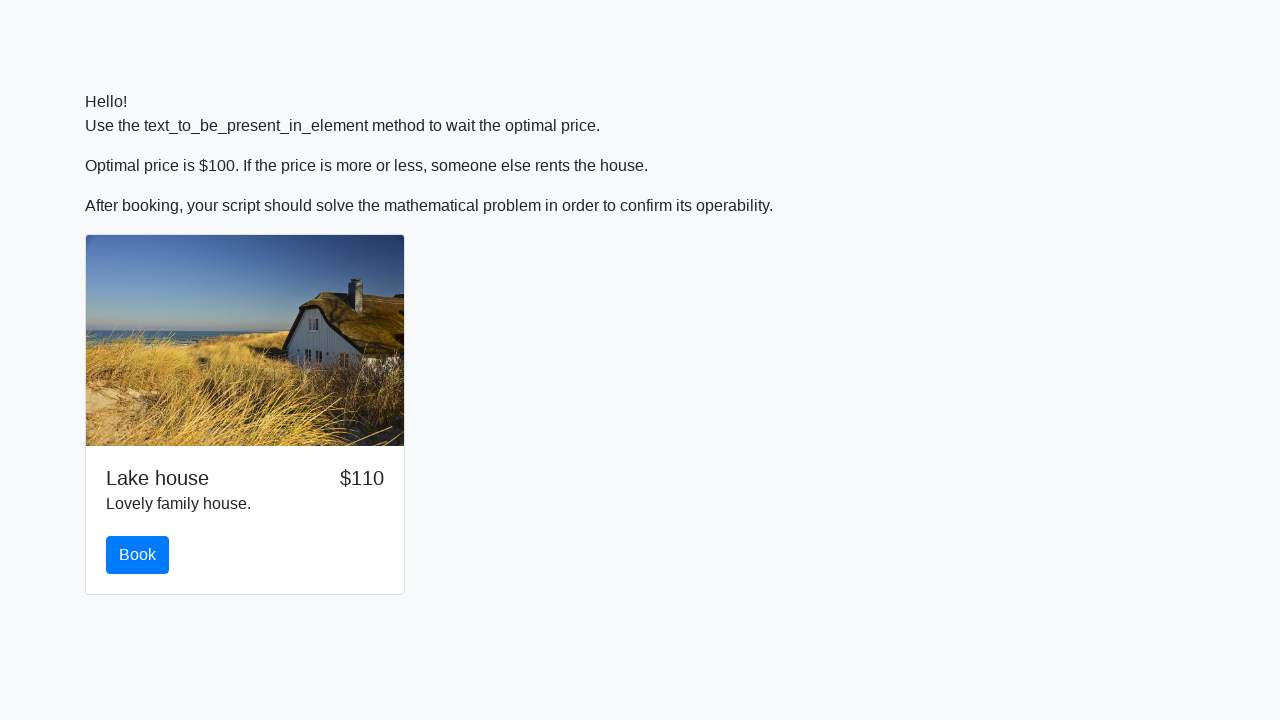